Tests basic page loading by navigating to Macy's homepage and verifying the page title and URL are accessible

Starting URL: https://www.macys.com/

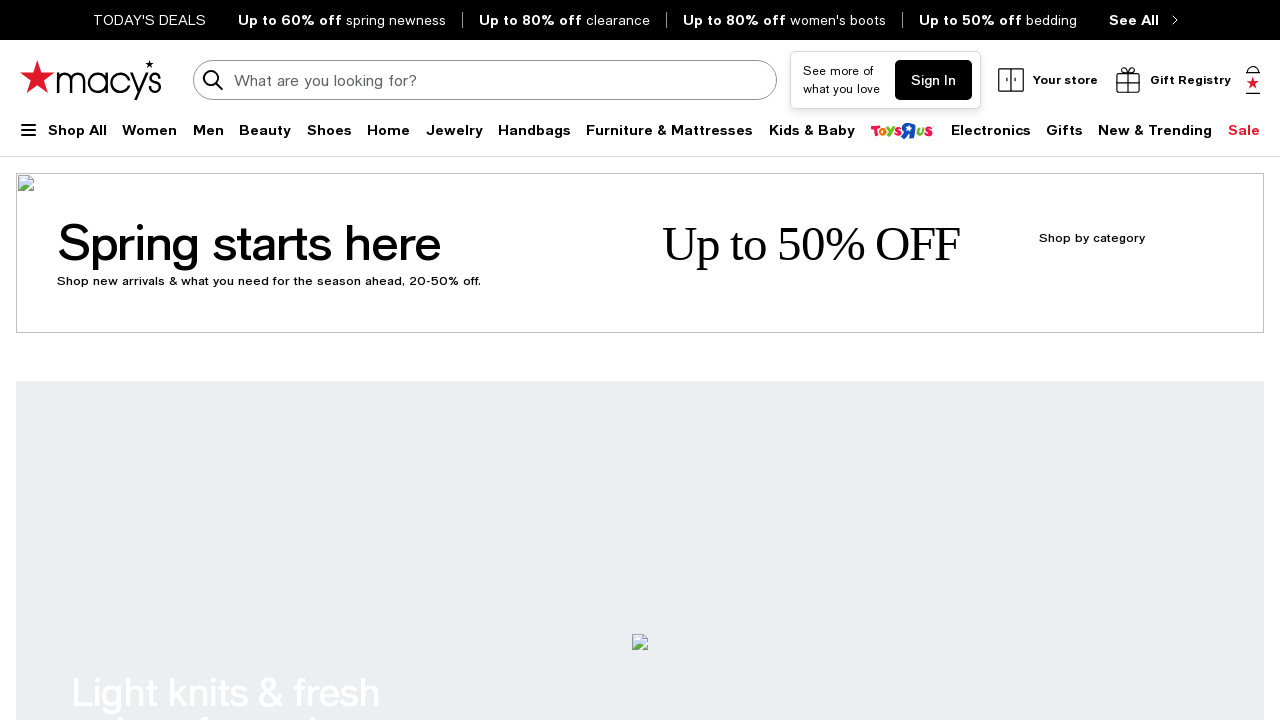

Waited for page to load with domcontentloaded state
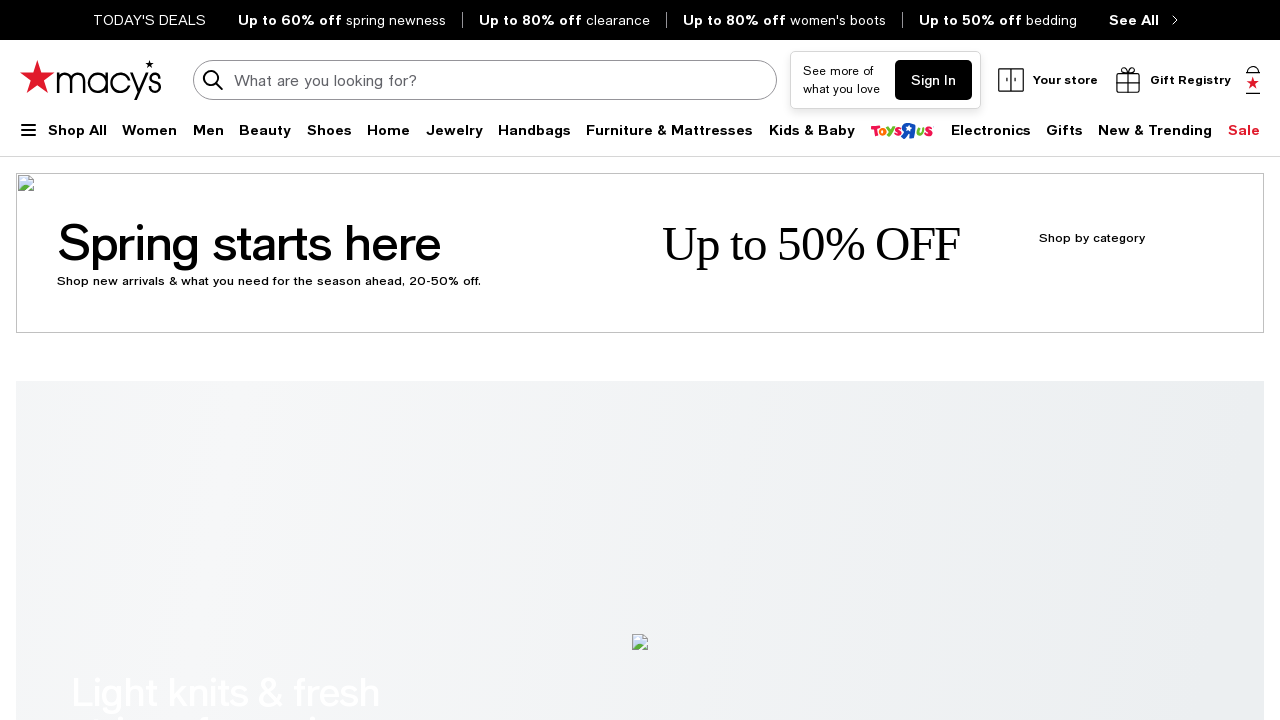

Retrieved page title: 'Macy's - Shop Fashion Clothing & Accessories - Official Site - Macys.com'
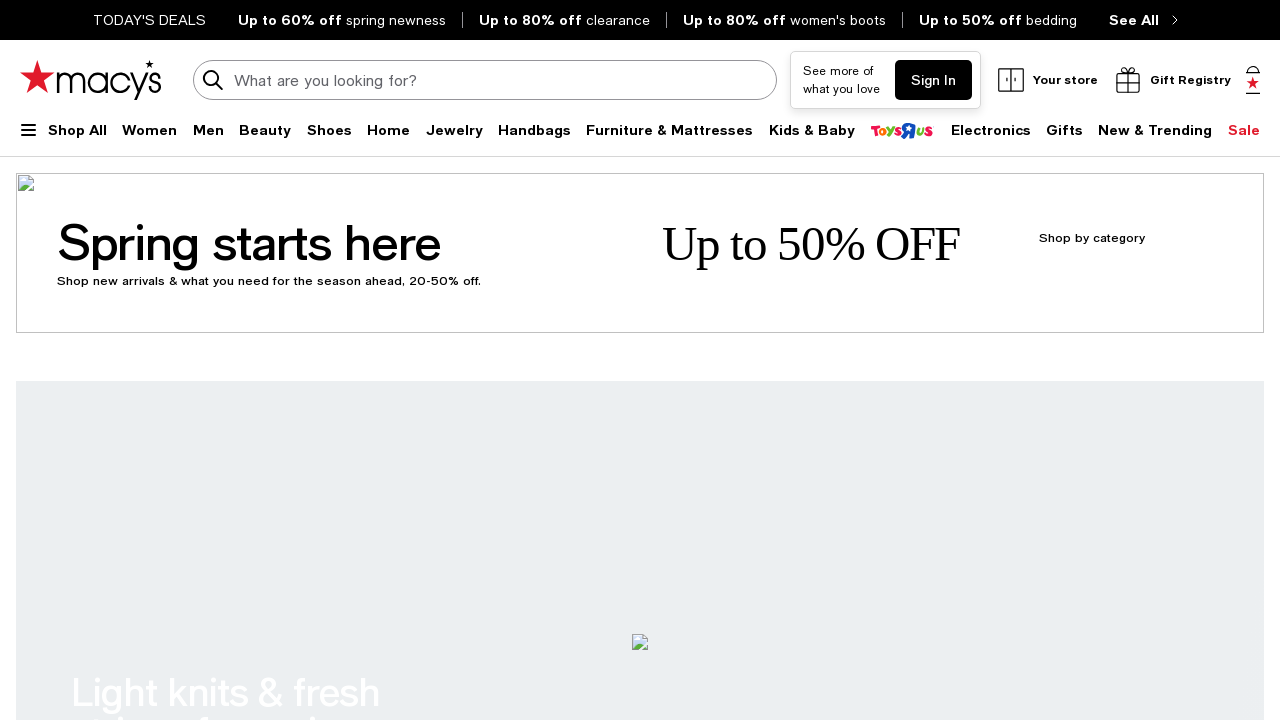

Verified page title is not empty
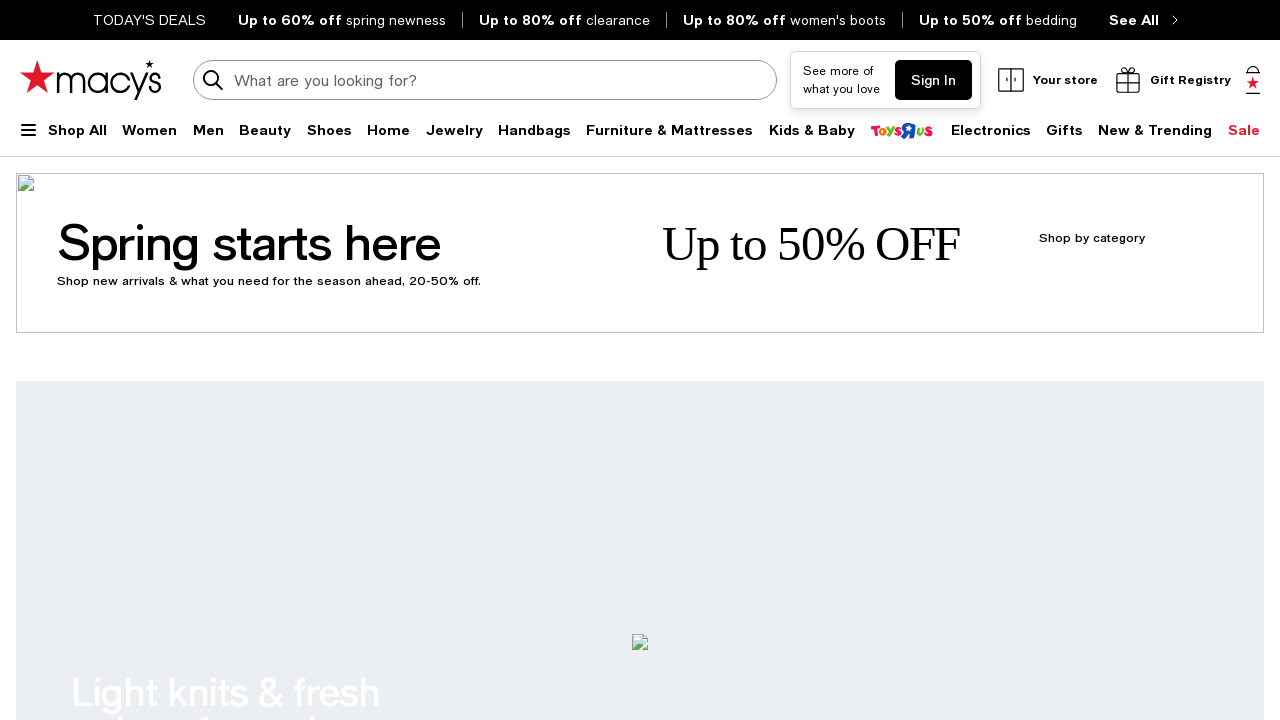

Retrieved current URL: 'https://www.macys.com/'
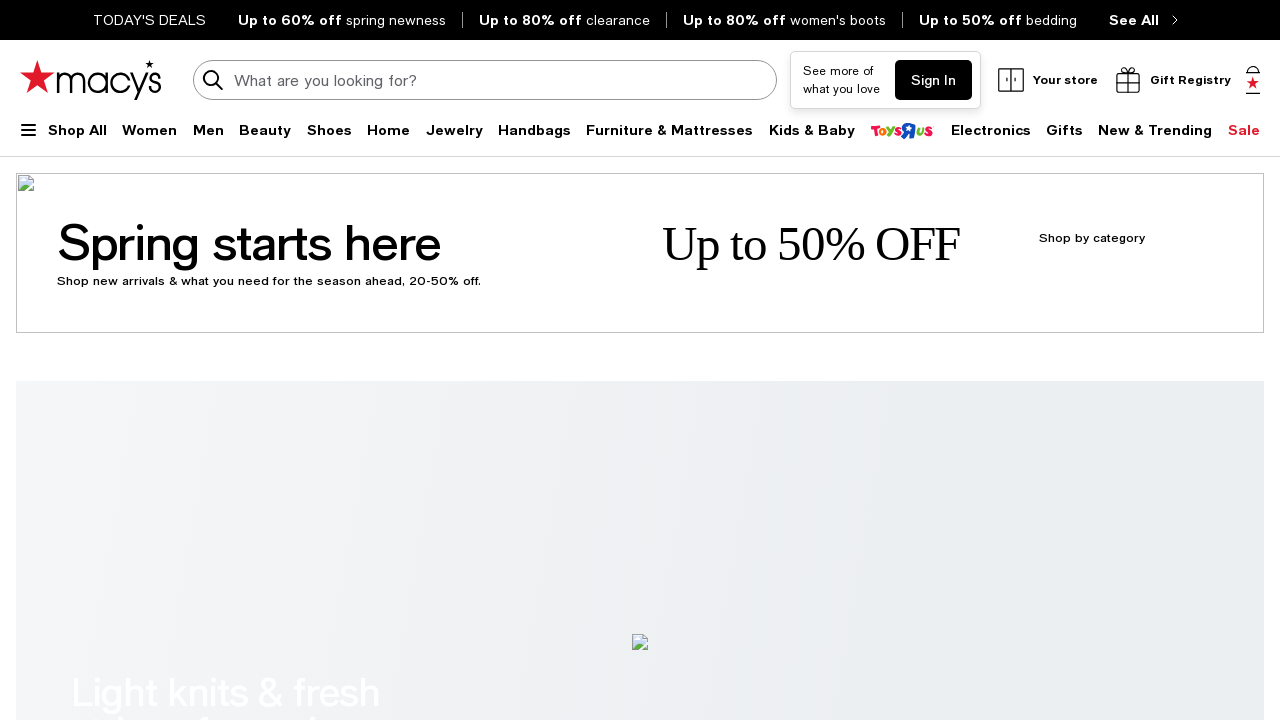

Verified URL contains 'macys.com'
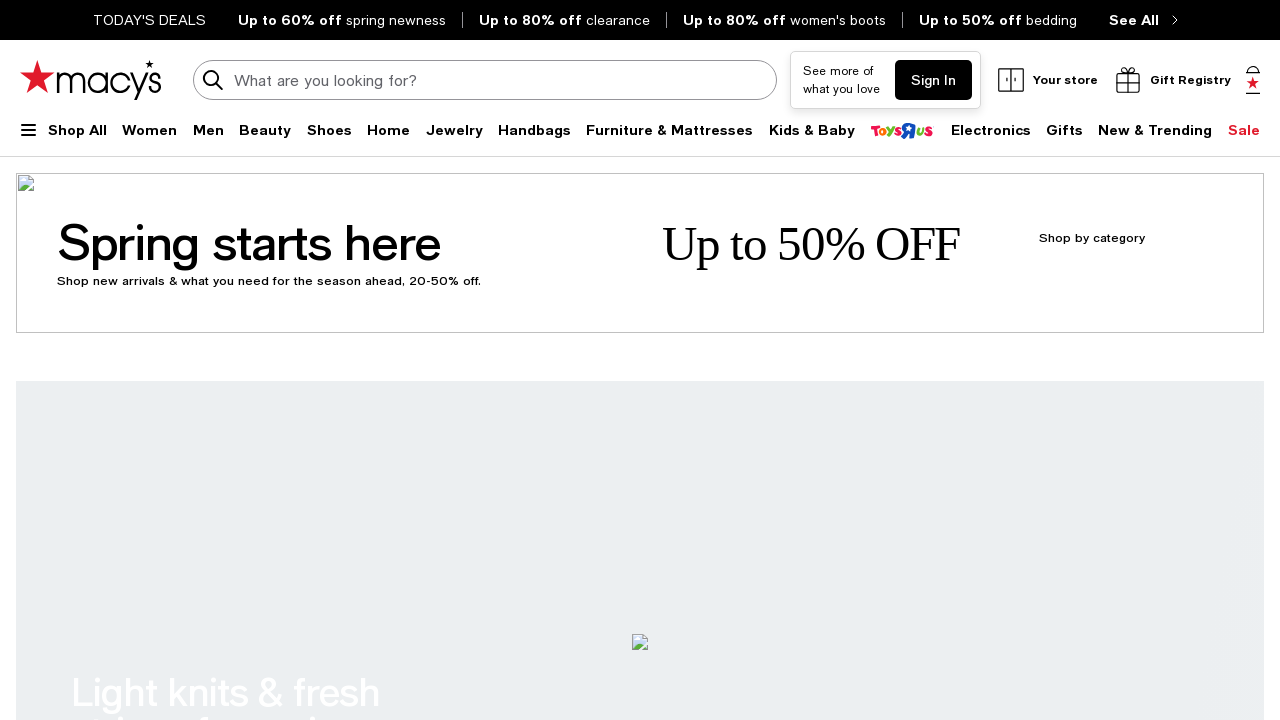

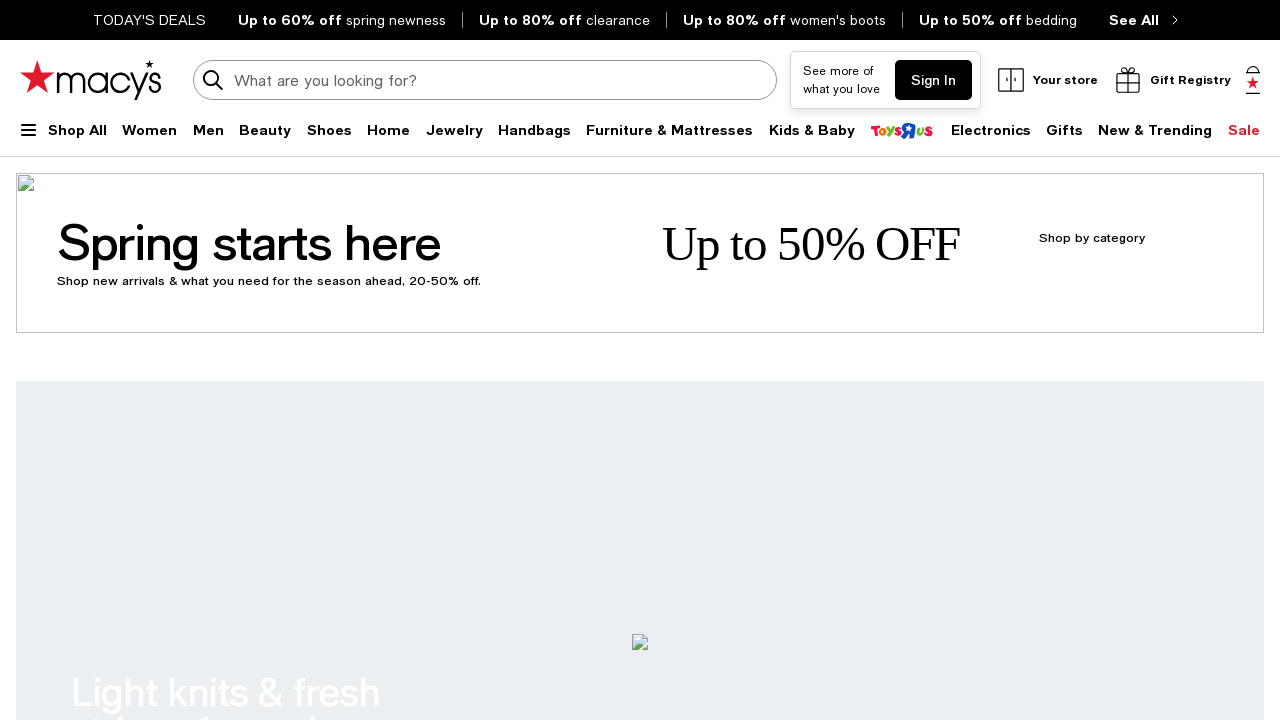